Navigates to CoinMarketCap cryptocurrency page and waits for the Highcharts price chart SVG to load

Starting URL: https://coinmarketcap.com/ja/currencies/xrp/

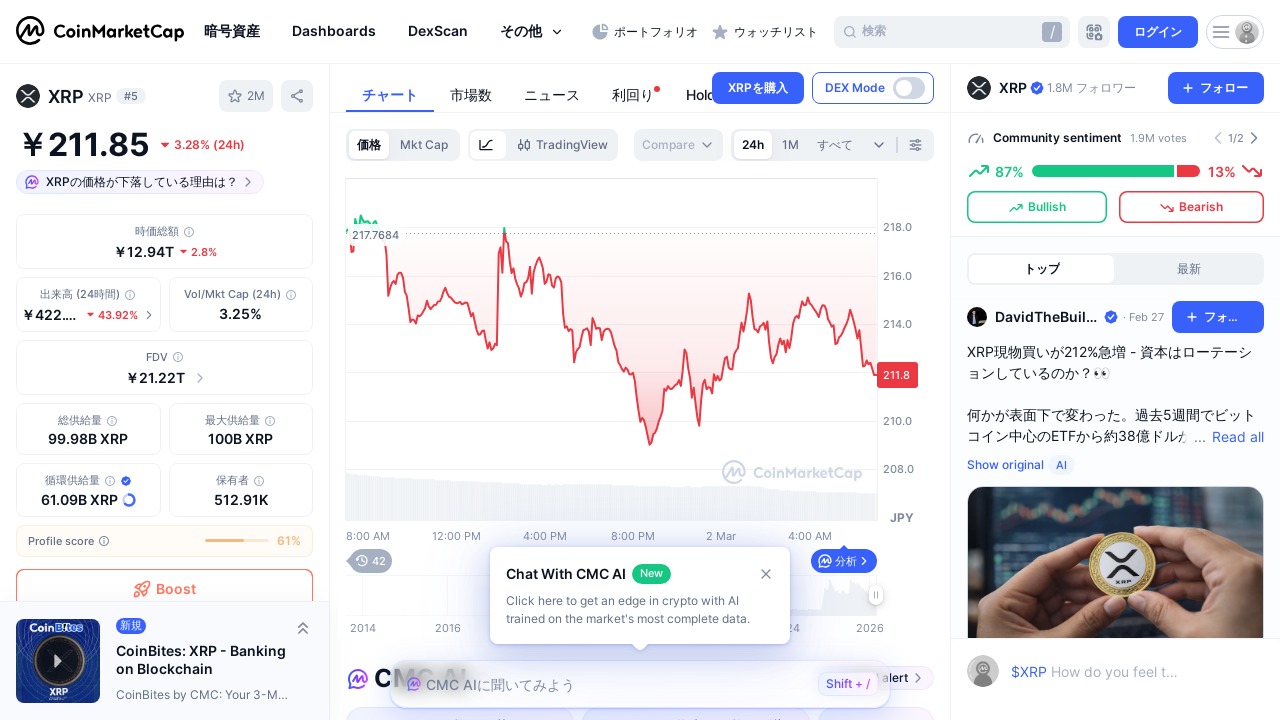

Navigated to CoinMarketCap XRP currency page
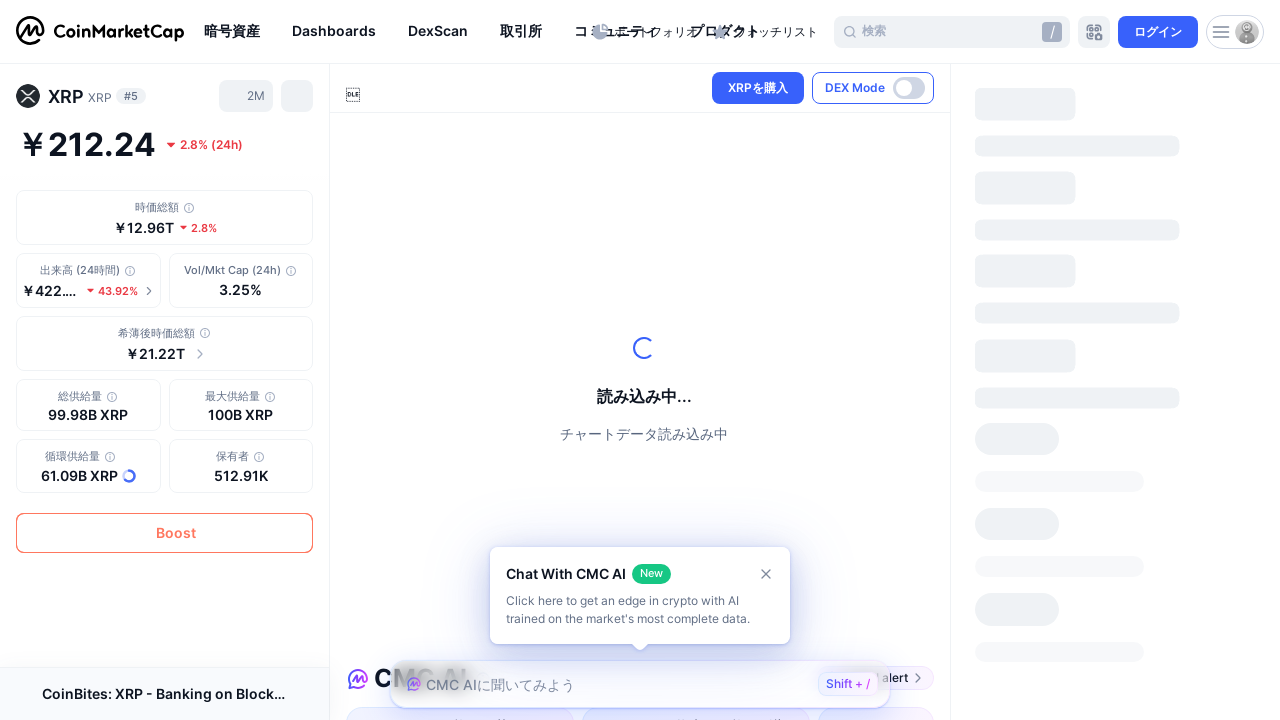

Highcharts price chart SVG loaded successfully
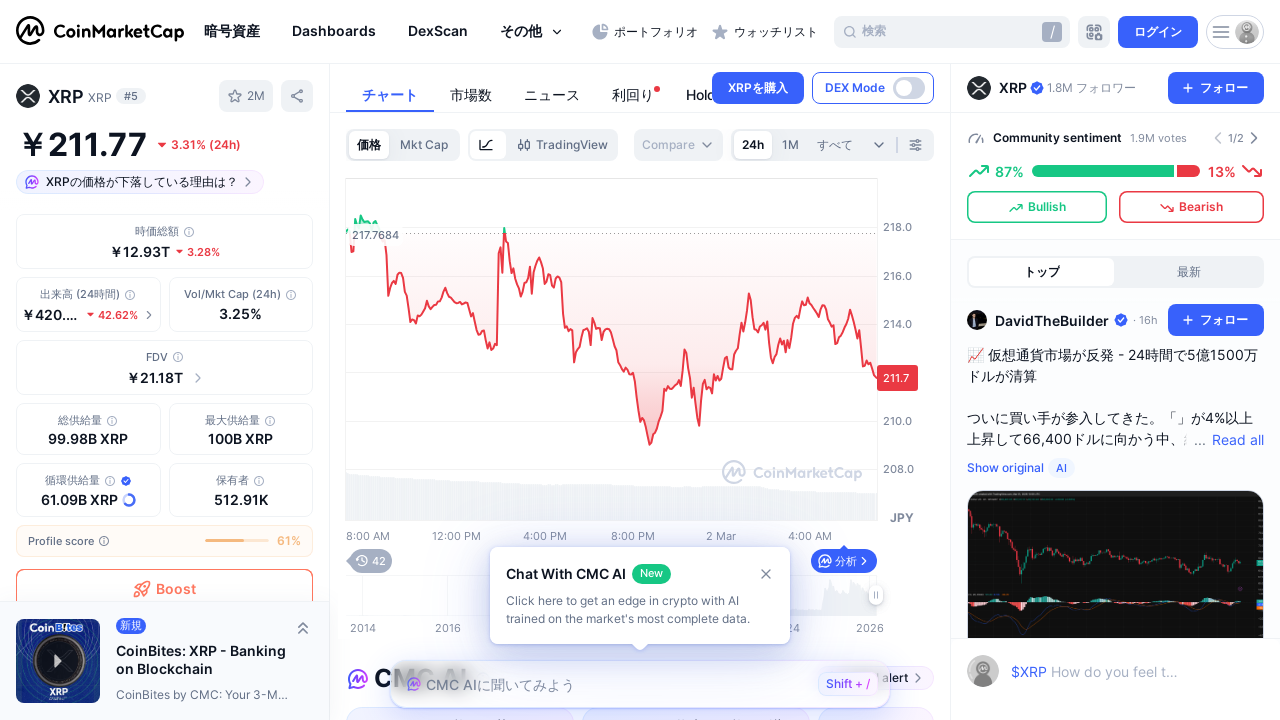

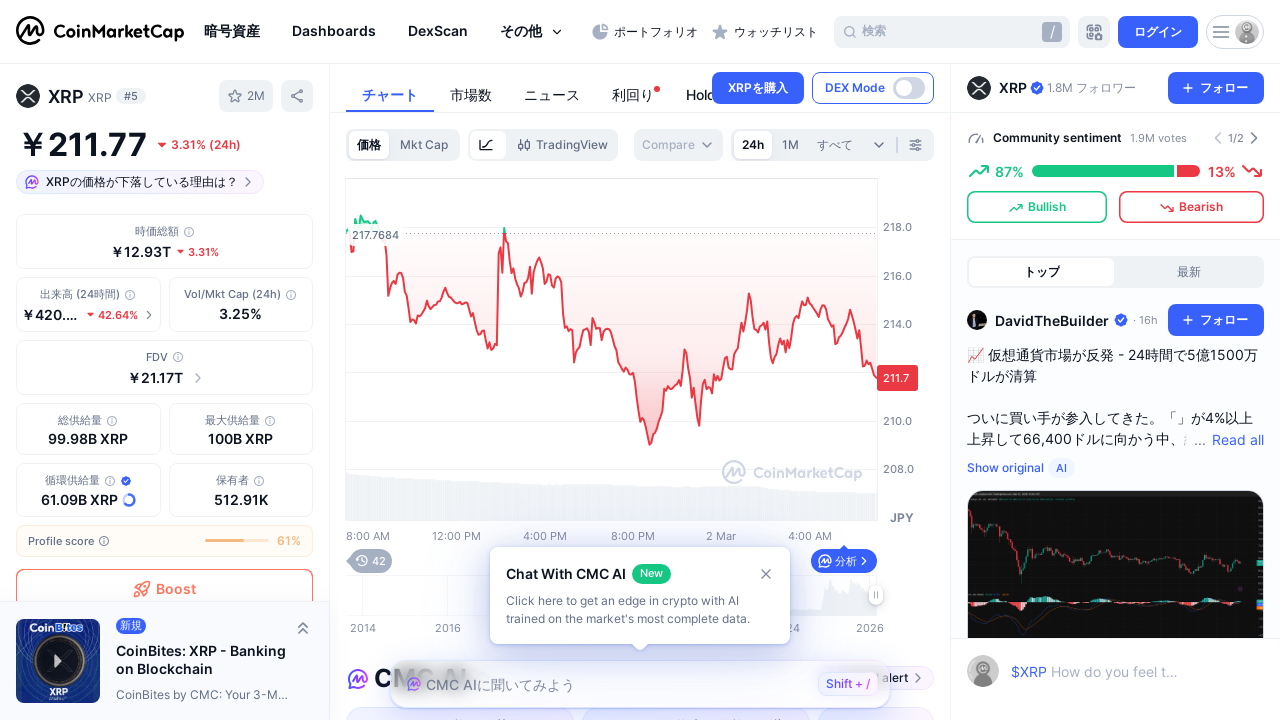